Tests JavaScript Prompt functionality by clicking the JS Prompt button, entering text into the prompt, accepting it, and verifying the result message contains the entered text

Starting URL: https://the-internet.herokuapp.com/javascript_alerts

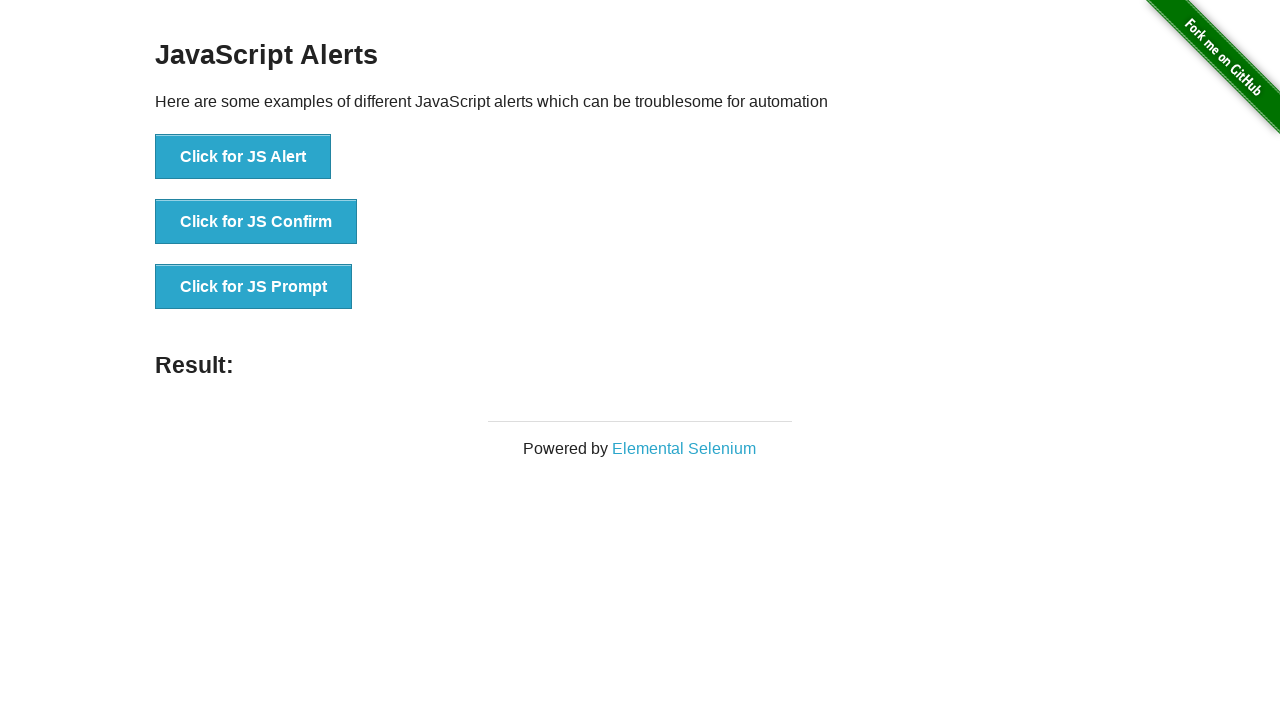

Set up dialog handler to accept prompt with text 'hello_test_123'
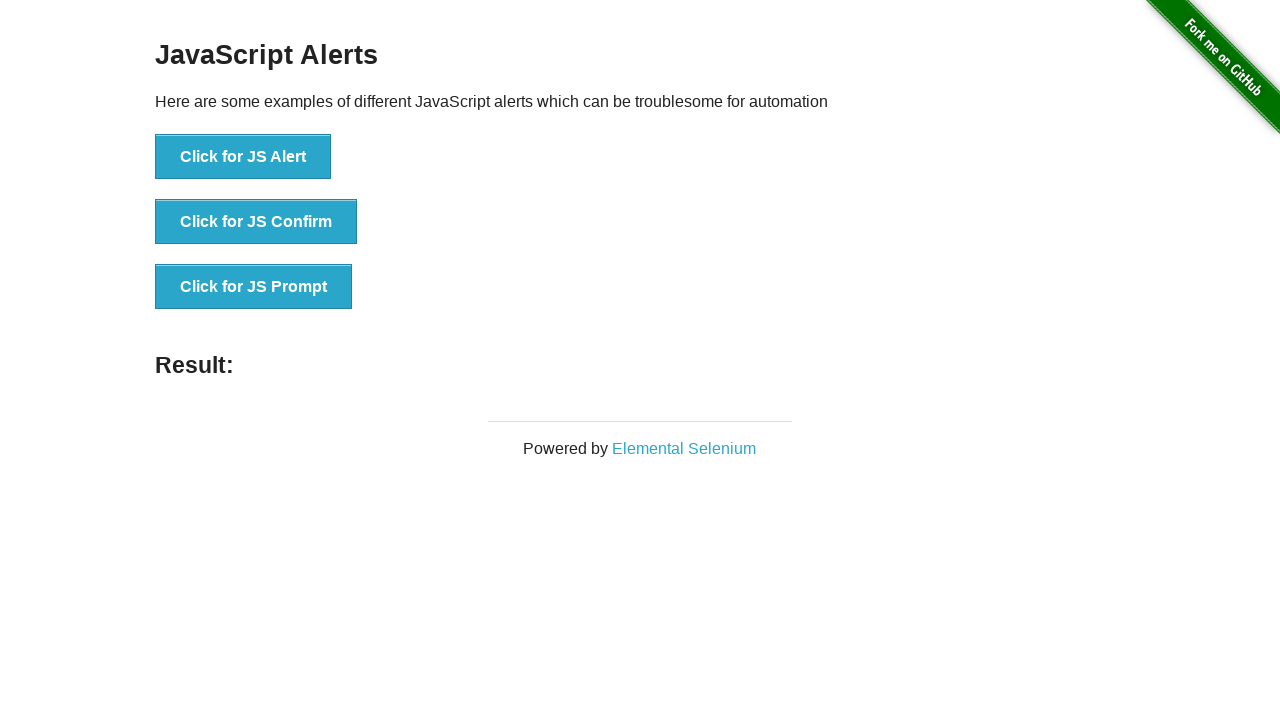

Clicked JS Prompt button at (254, 287) on button[onclick*='jsPrompt']
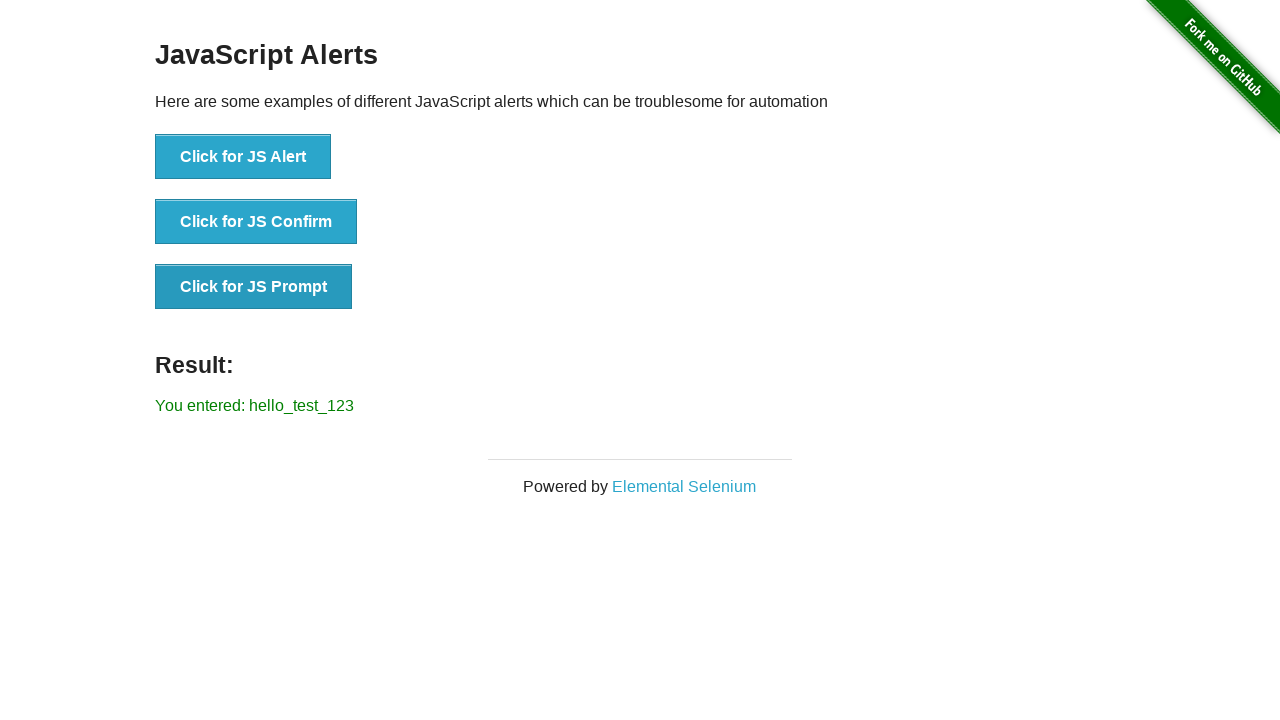

Waited for result message to appear
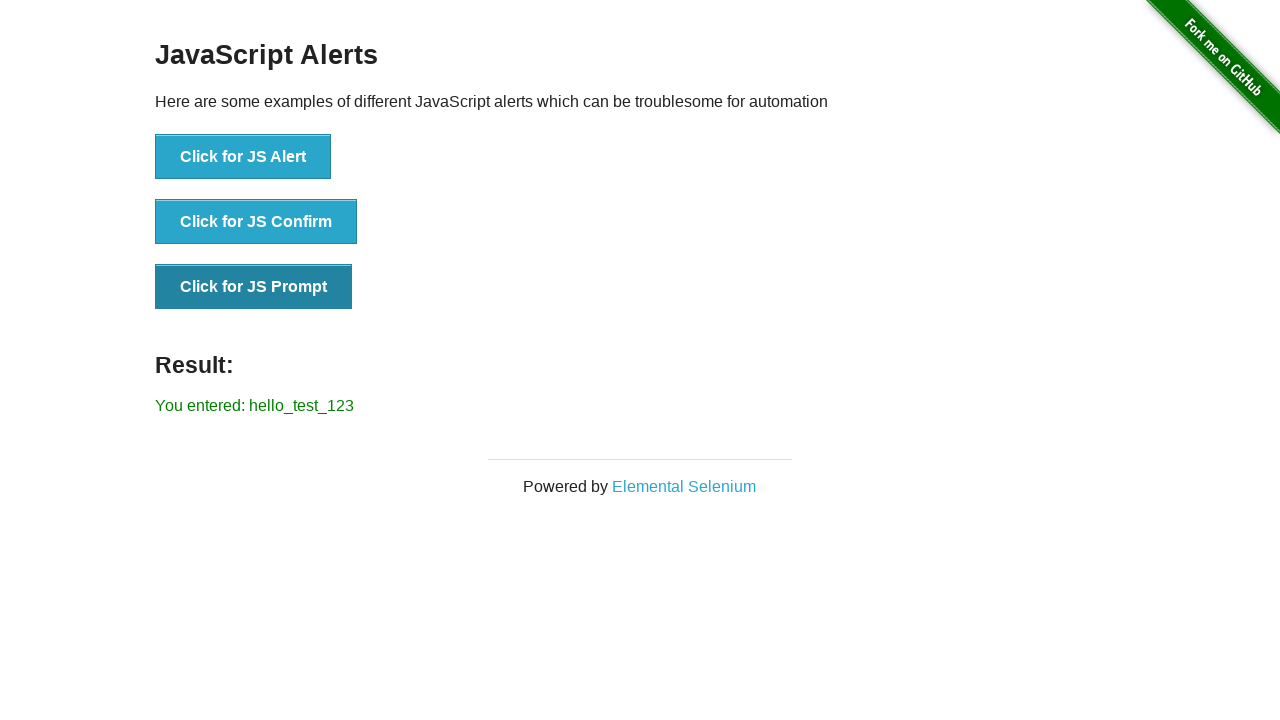

Retrieved result message text
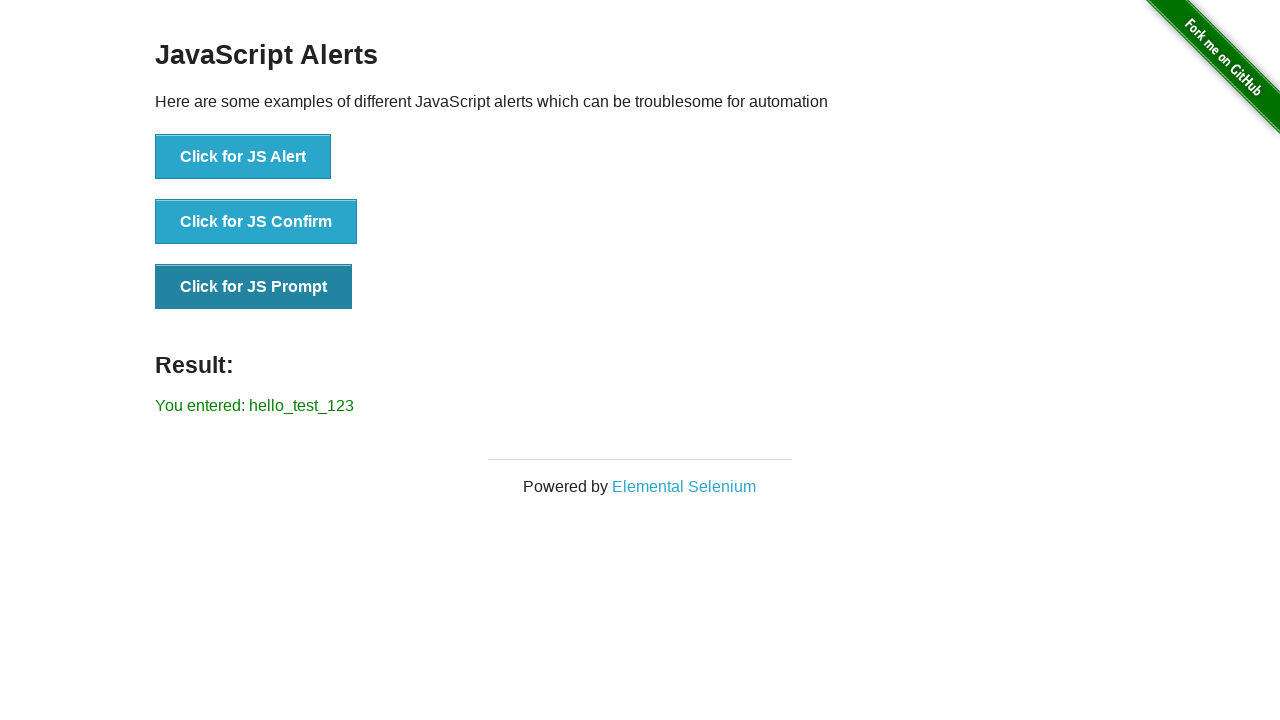

Verified that result message contains the entered text 'hello_test_123'
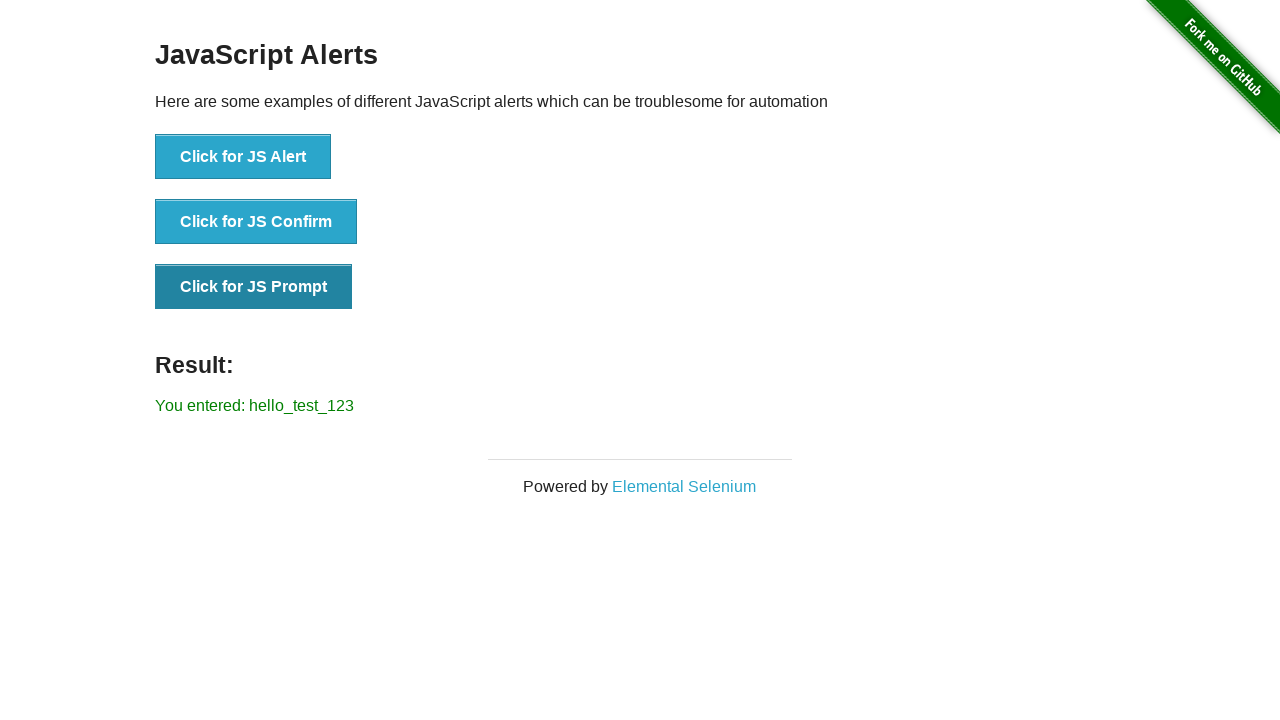

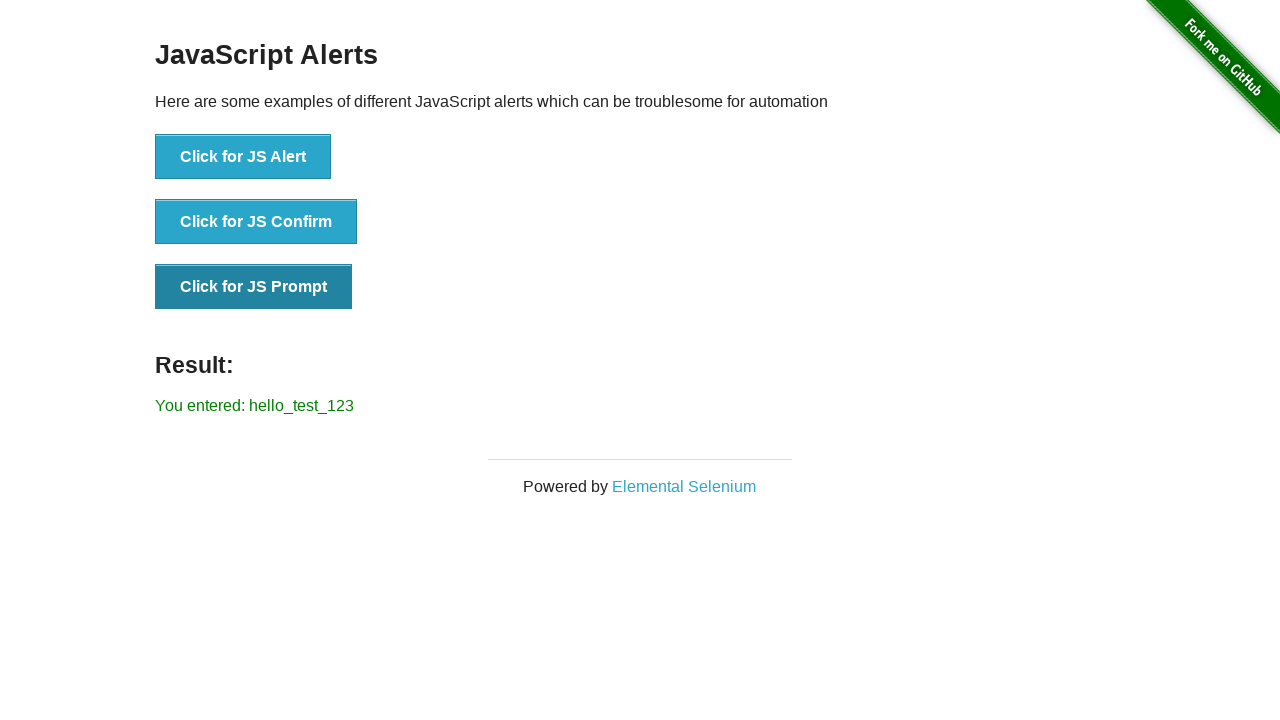